Tests different types of JavaScript alerts (simple, confirmation, and prompt) by triggering them and interacting with accept, dismiss, and text input actions

Starting URL: http://demo.automationtesting.in/Alerts.html

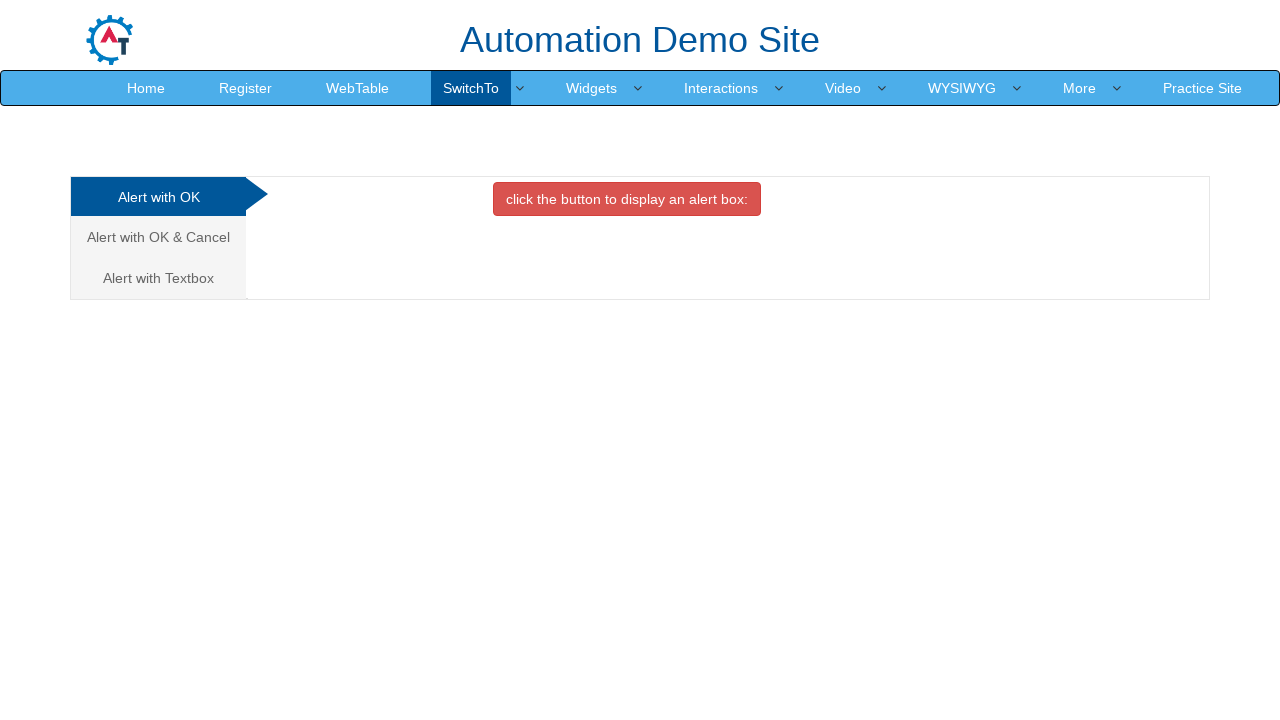

Clicked on 'Alert with OK' tab at (158, 197) on xpath=//a[text()='Alert with OK ']
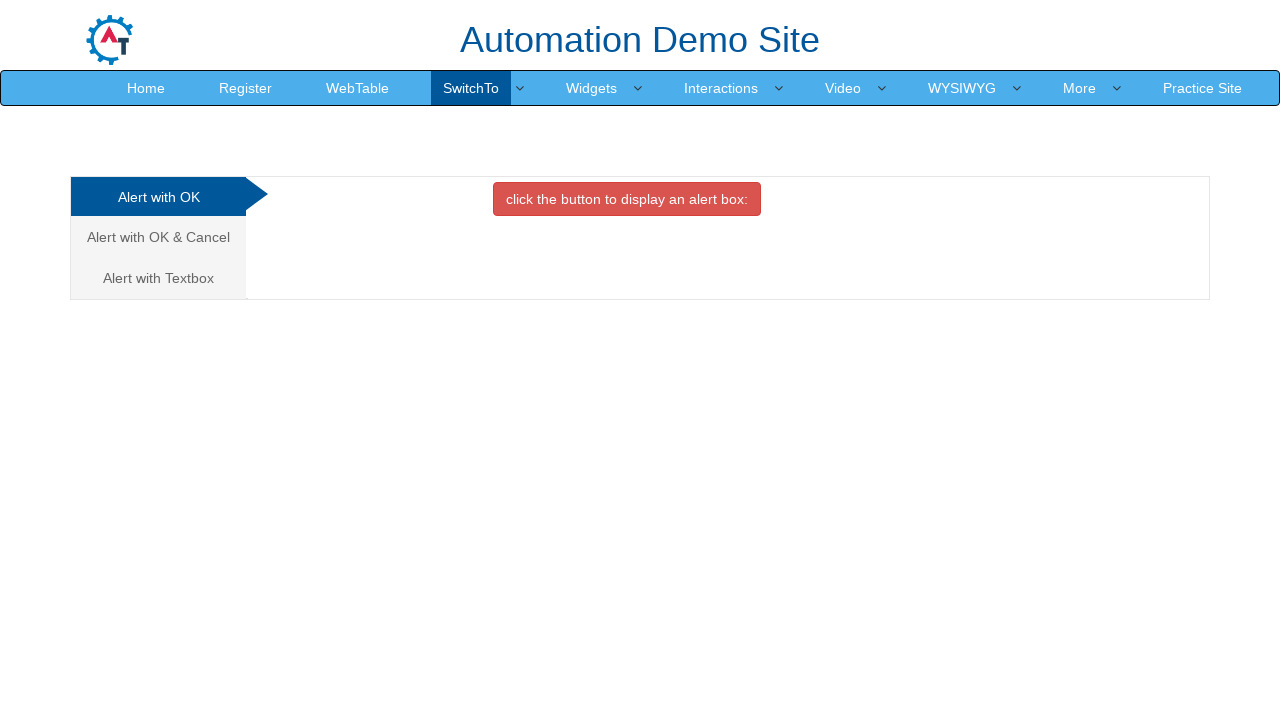

Clicked button to trigger simple alert at (627, 199) on xpath=//button[@onclick='alertbox()']
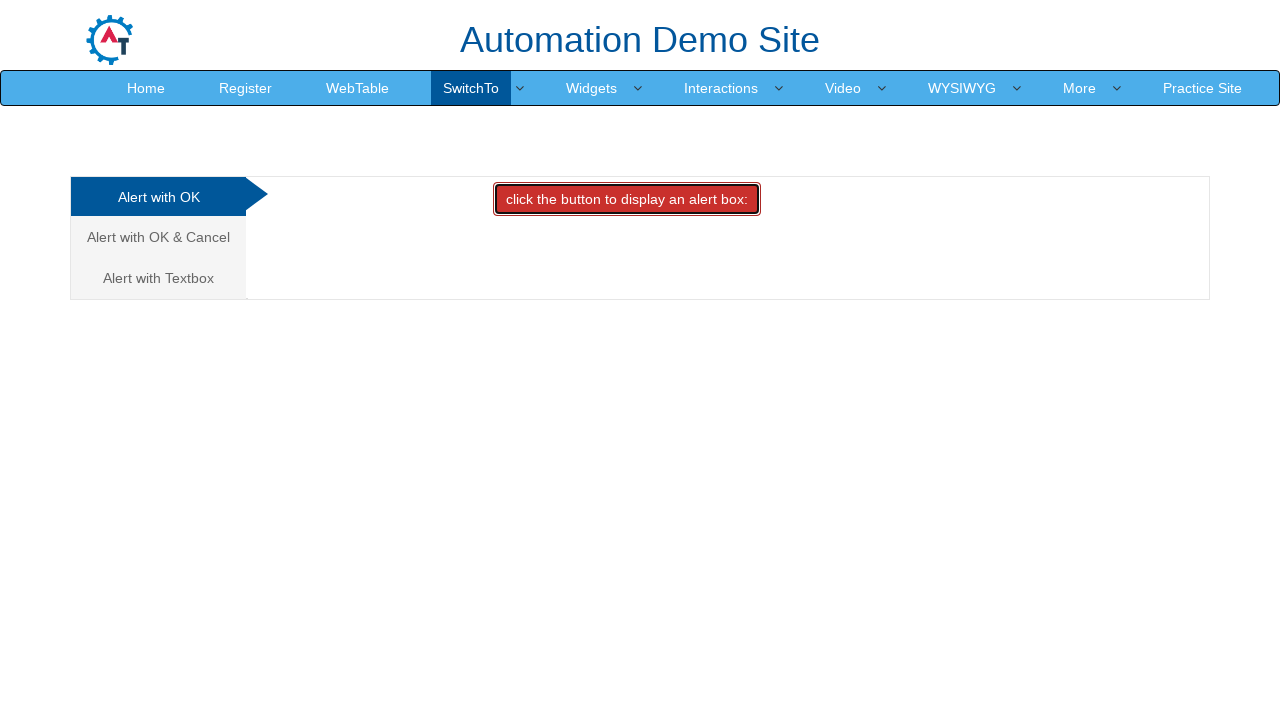

Accepted the simple alert at (627, 199) on xpath=//button[@onclick='alertbox()']
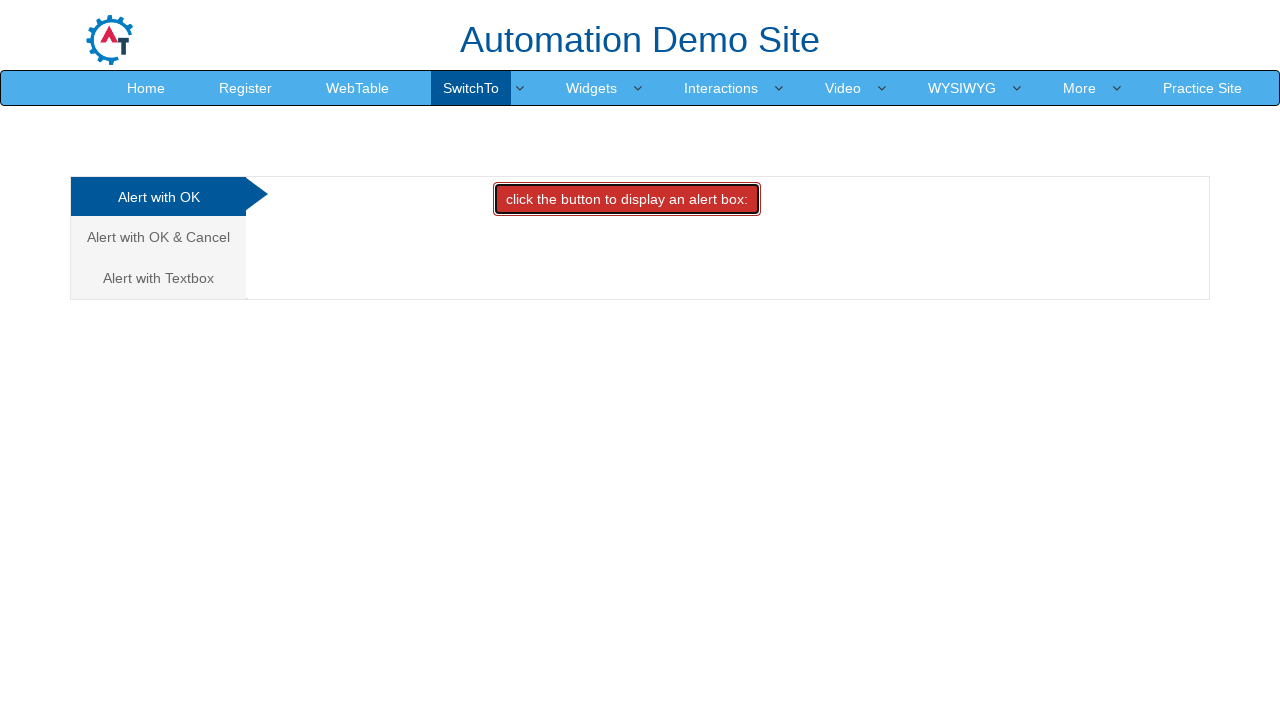

Clicked on confirmation alert tab at (158, 237) on (//a[@class='analystic'])[2]
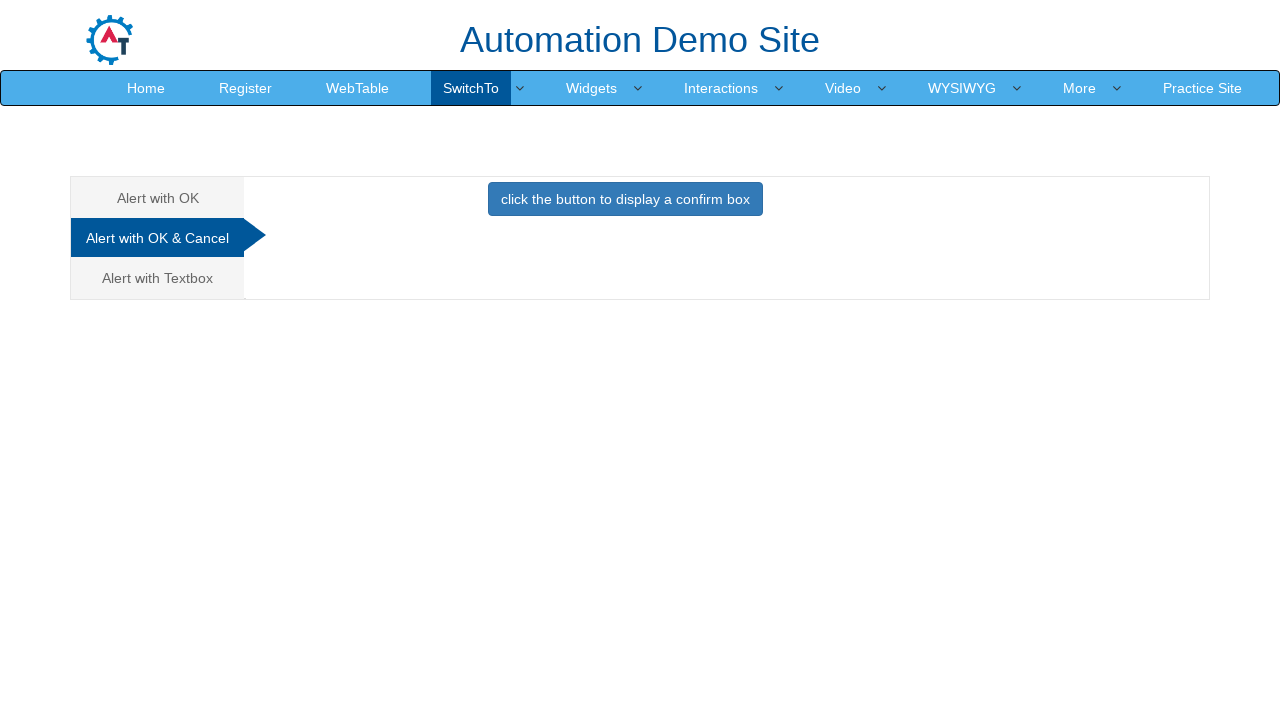

Clicked button to trigger confirmation alert at (625, 199) on xpath=//button[@onclick='confirmbox()']
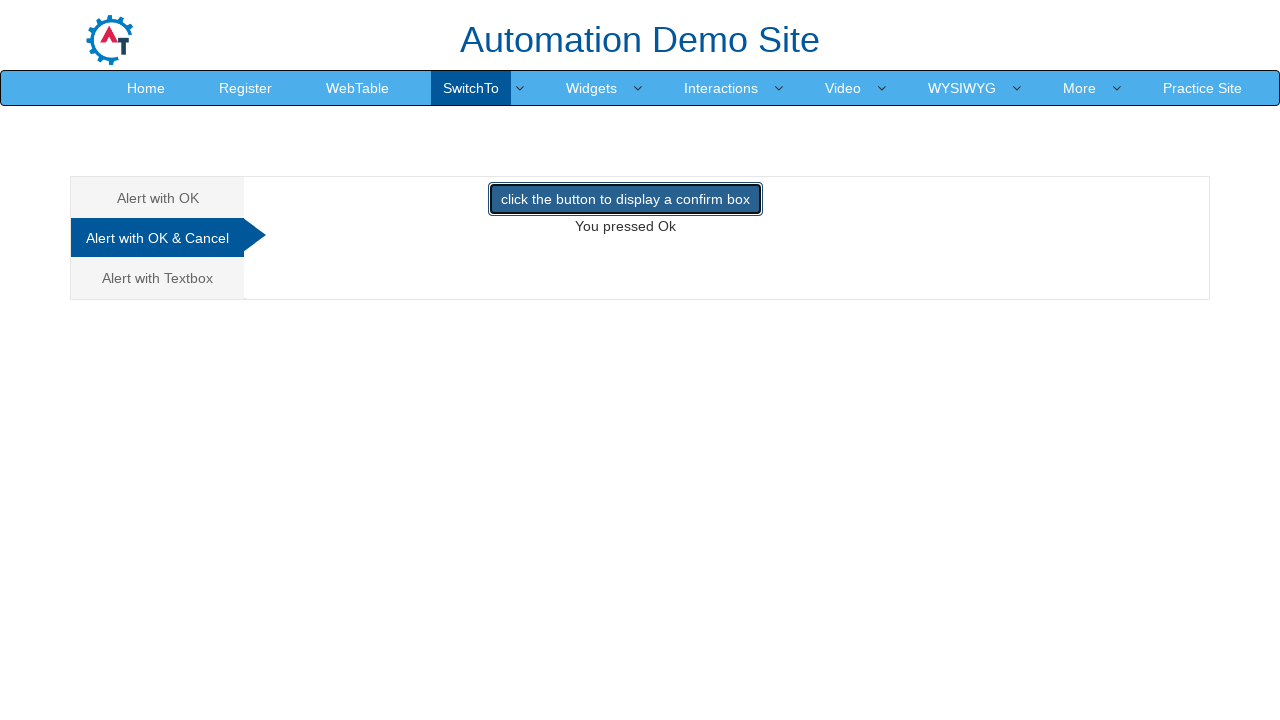

Dismissed the confirmation alert at (625, 199) on xpath=//button[@onclick='confirmbox()']
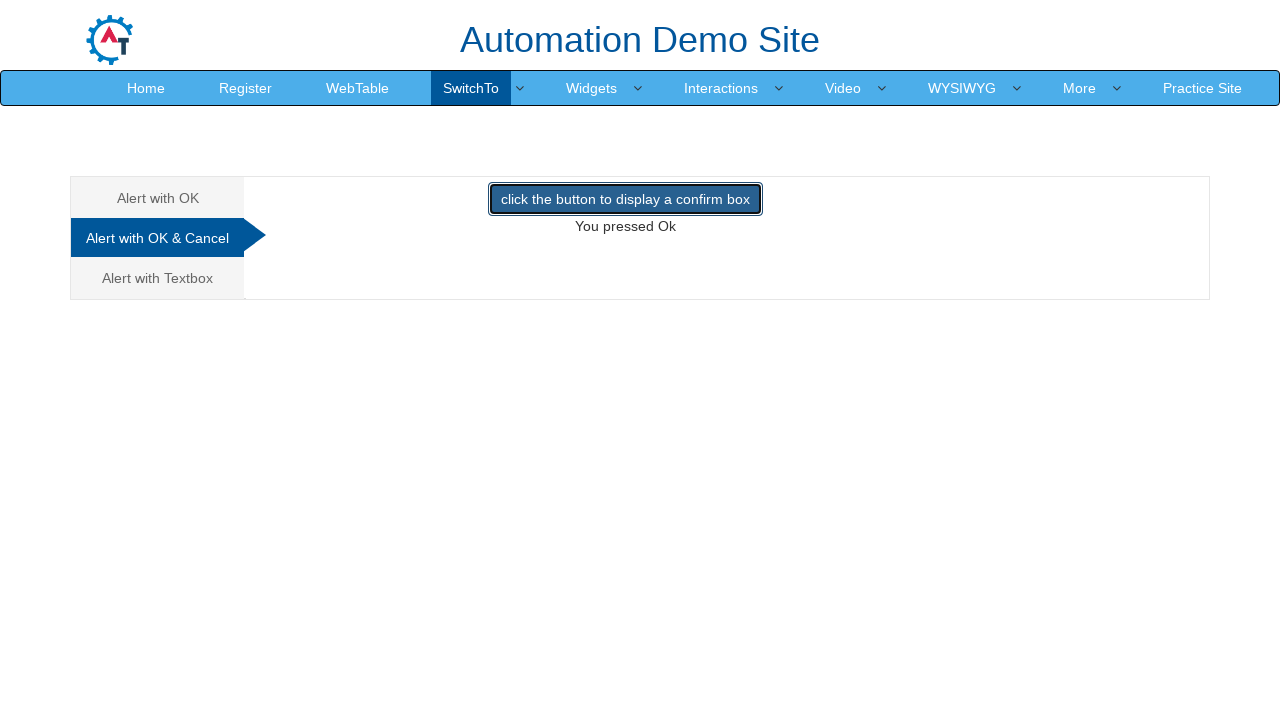

Clicked on prompt alert tab at (158, 278) on (//a[@class='analystic'])[3]
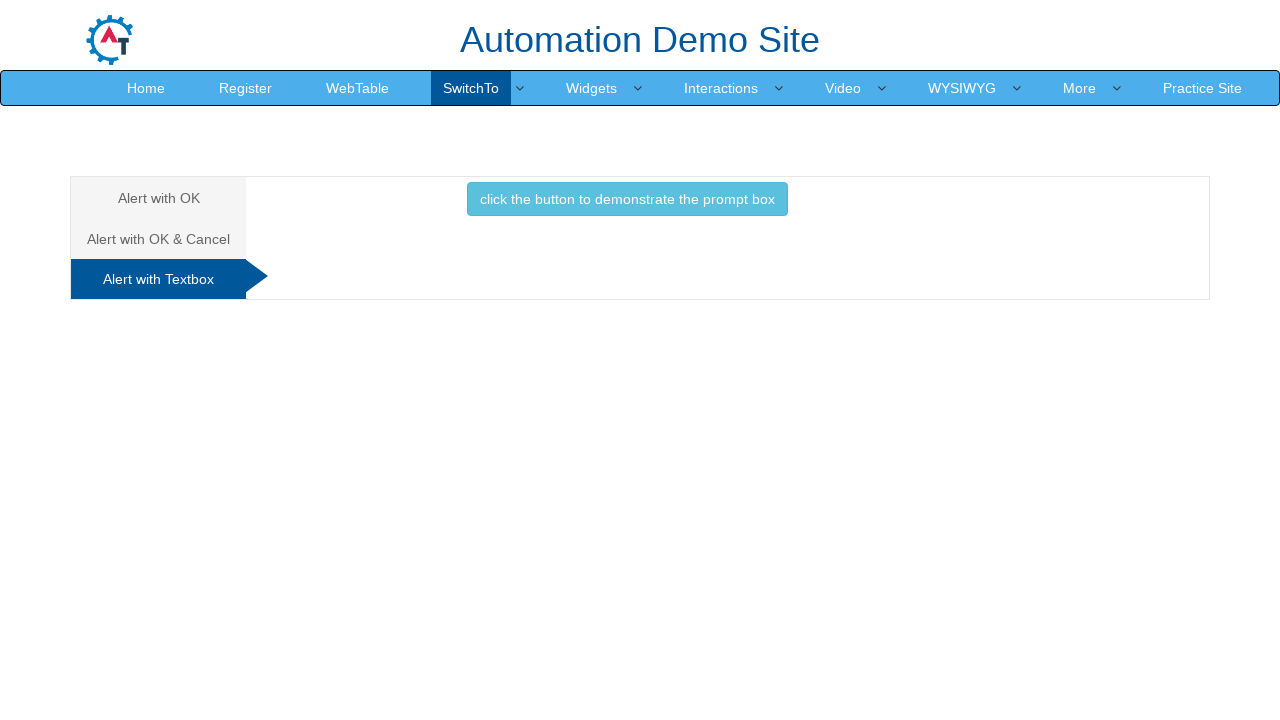

Clicked button to trigger prompt alert at (627, 199) on xpath=//button[@onclick='promptbox()']
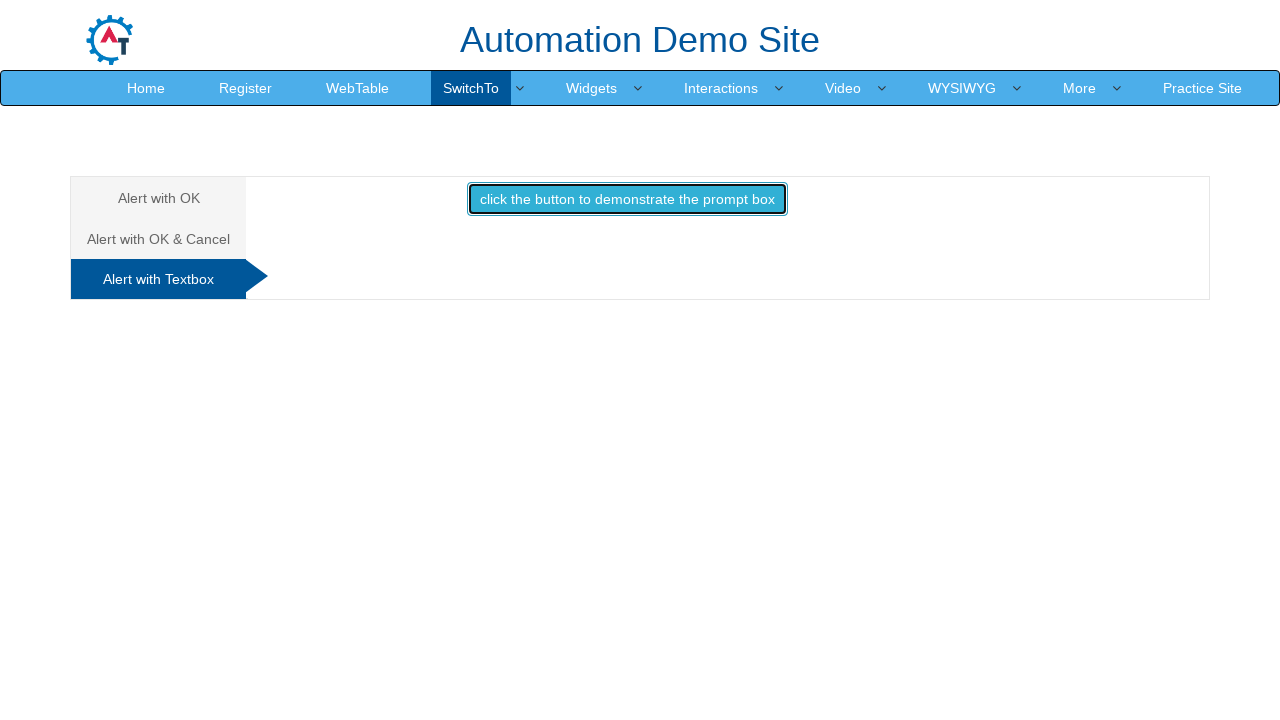

Accepted prompt alert with text input 'happy' at (627, 199) on xpath=//button[@onclick='promptbox()']
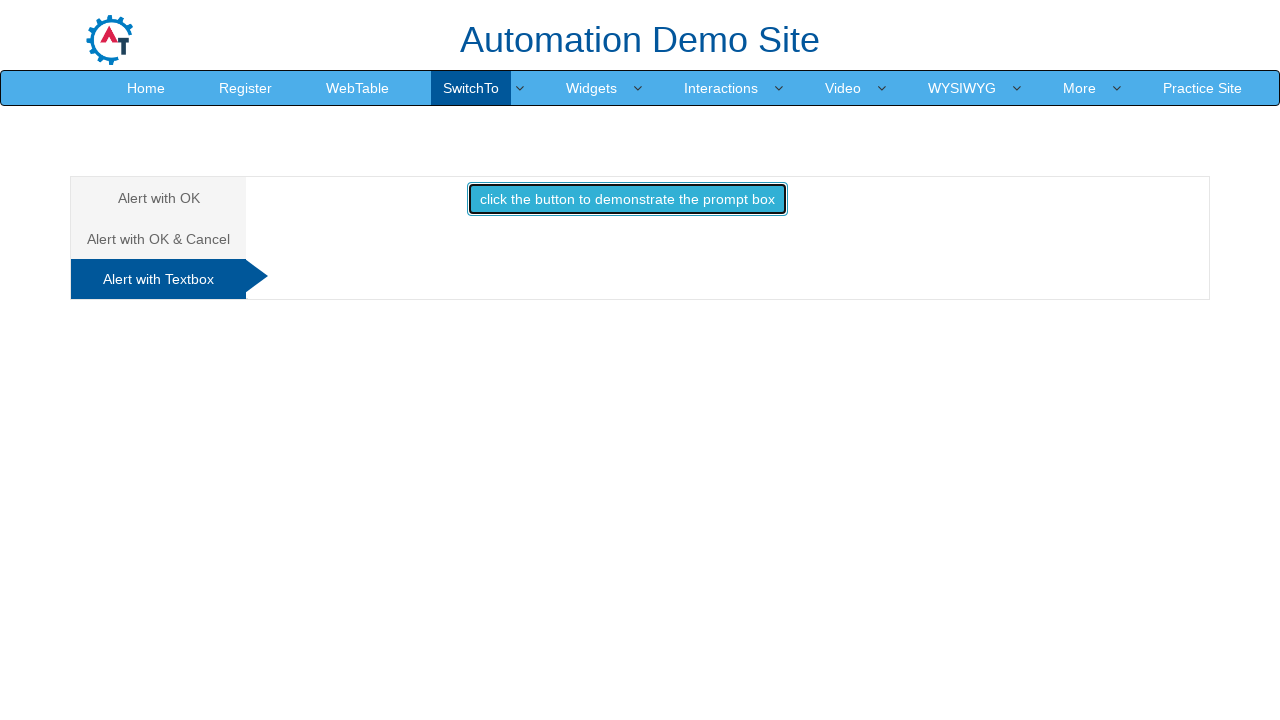

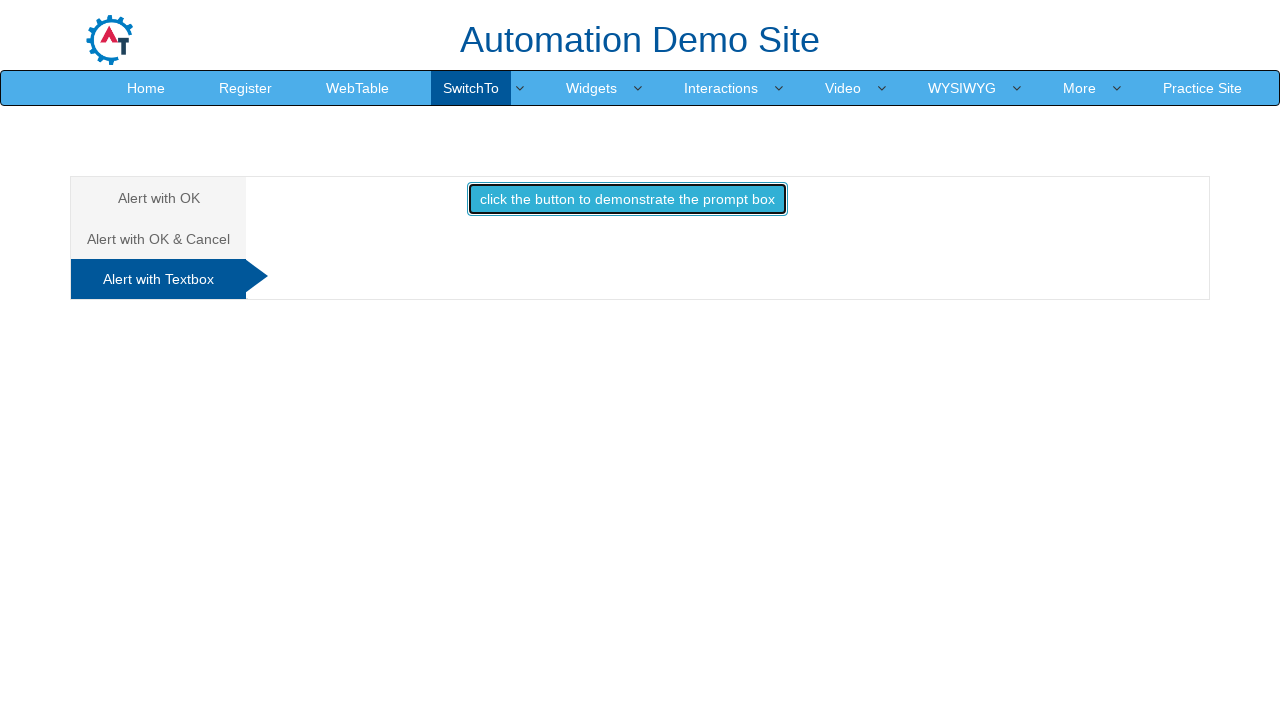